Navigates to nested frames and verifies the MIDDLE frame within the top frame contains "MIDDLE"

Starting URL: https://the-internet.herokuapp.com/

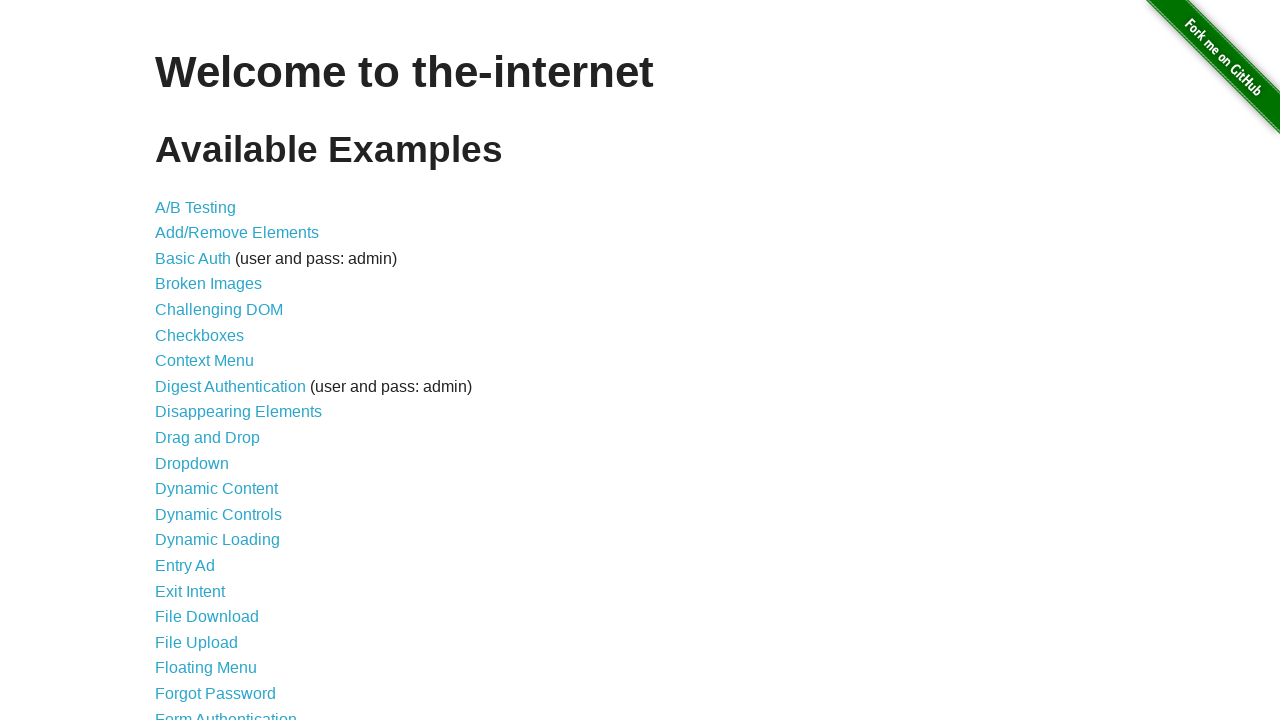

Clicked on Frames link (22nd item in list) at (182, 361) on xpath=//ul//li[22]/a
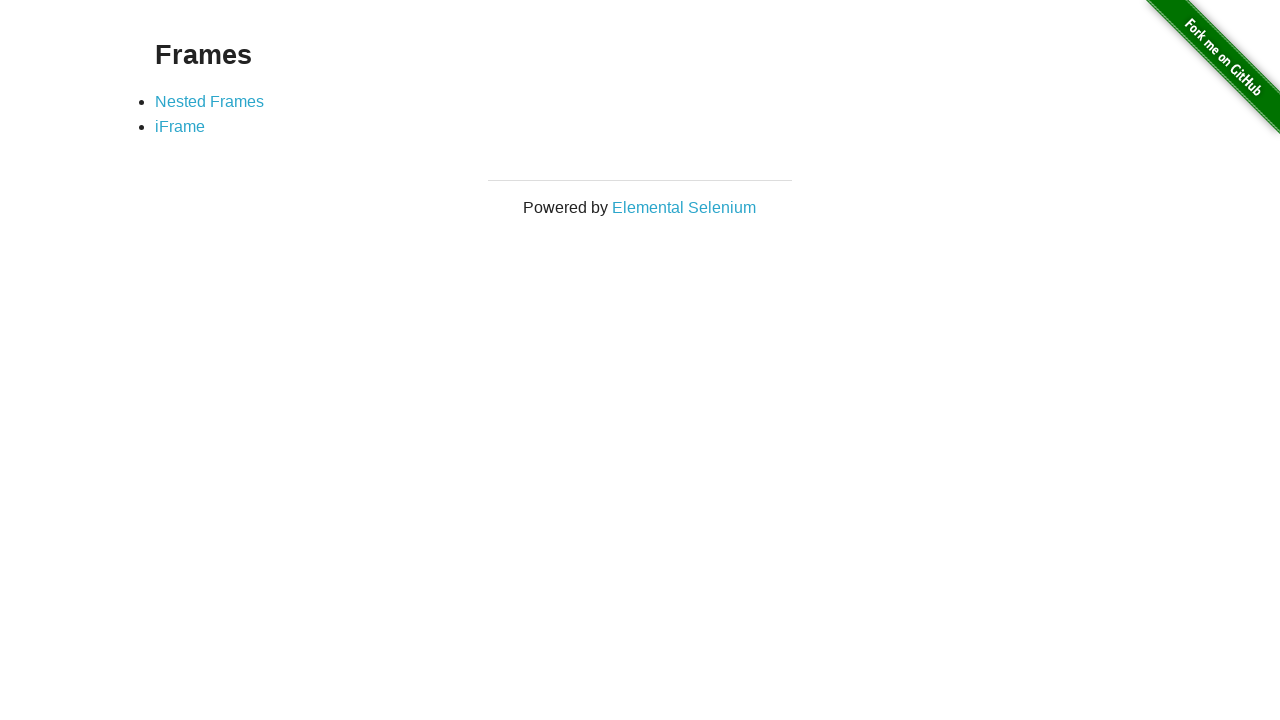

Clicked on Nested Frames link (1st item in submenu) at (210, 101) on xpath=//ul//li[1]/a
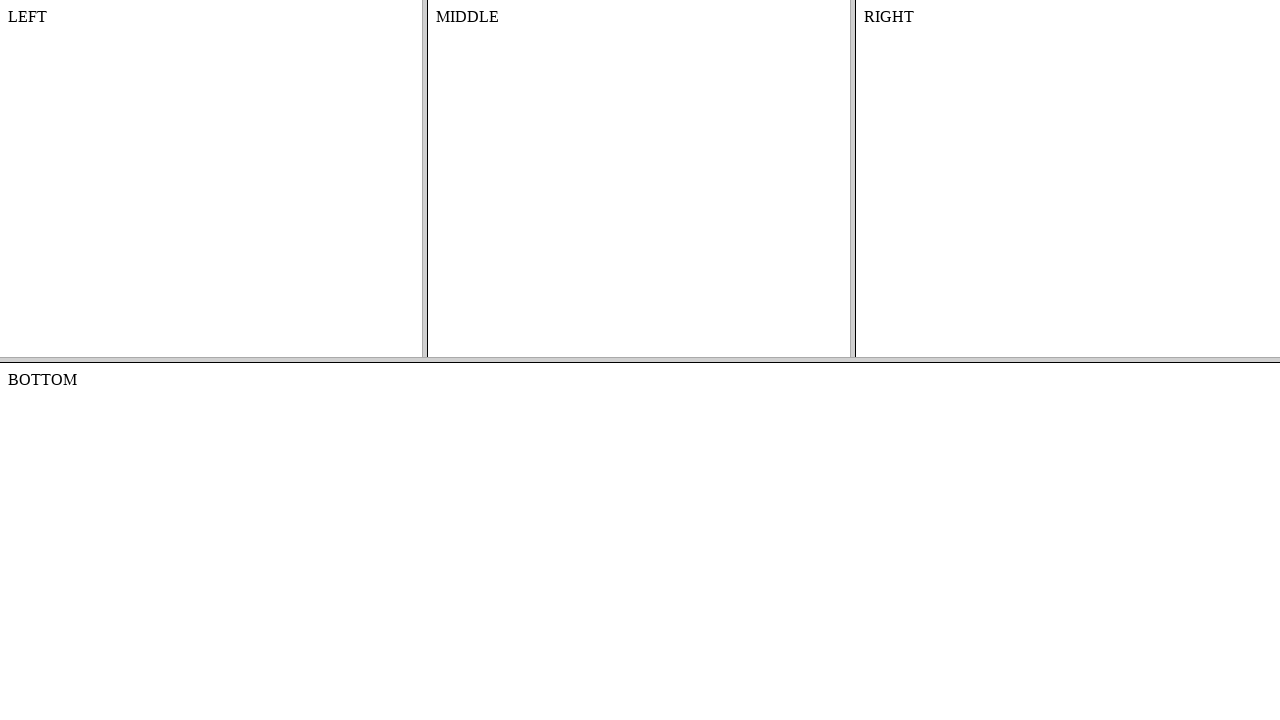

Located top frame with name 'frame-top'
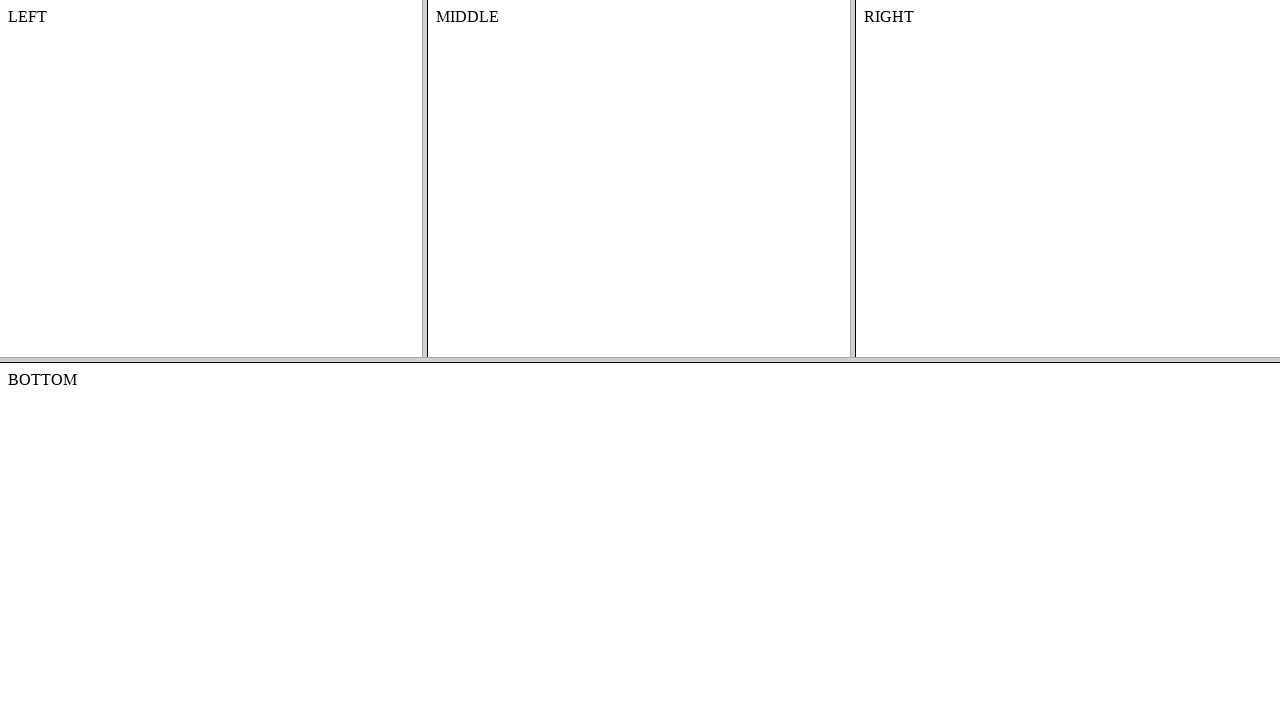

Located middle frame with name 'frame-middle' within top frame
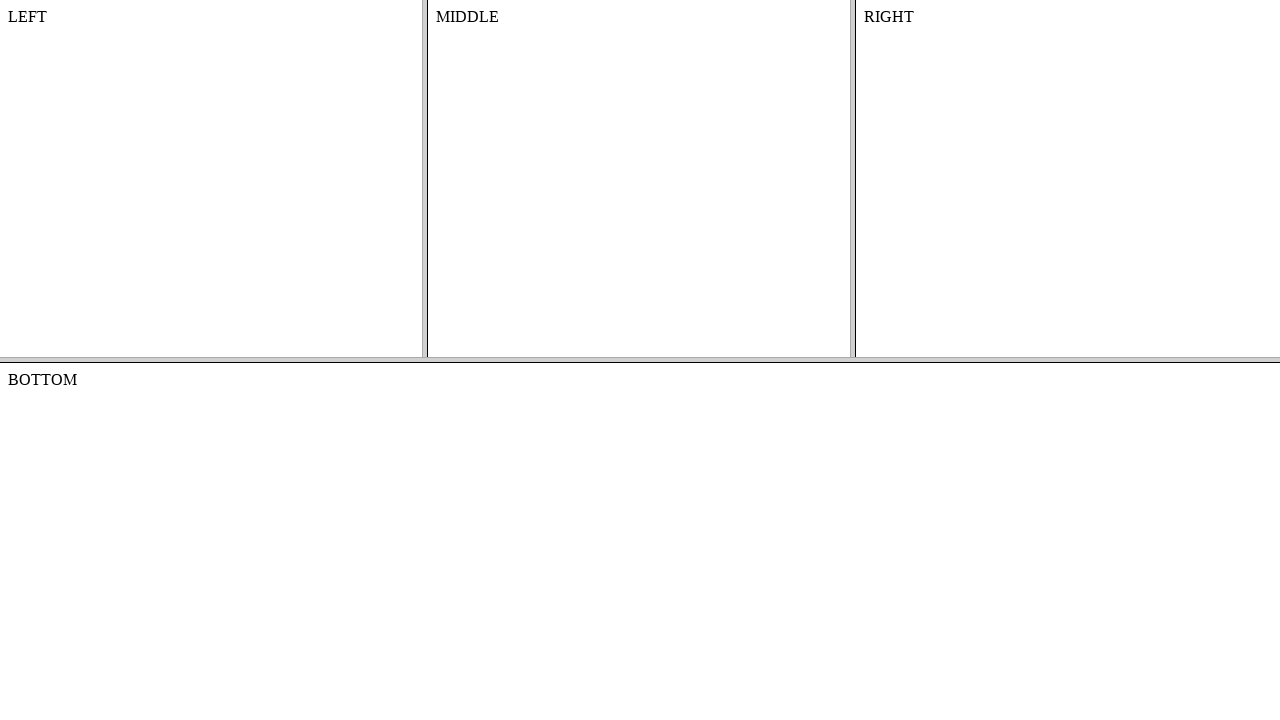

Retrieved text content from middle frame body div
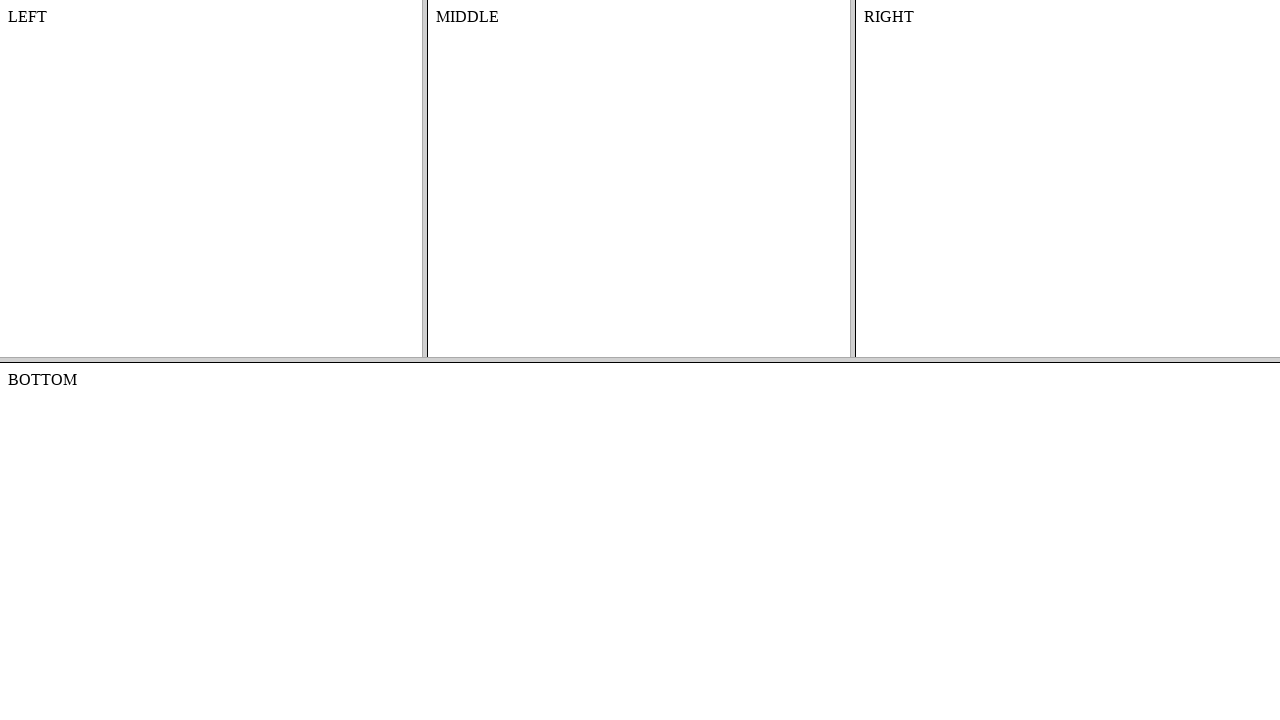

Verified that middle frame contains 'MIDDLE' text
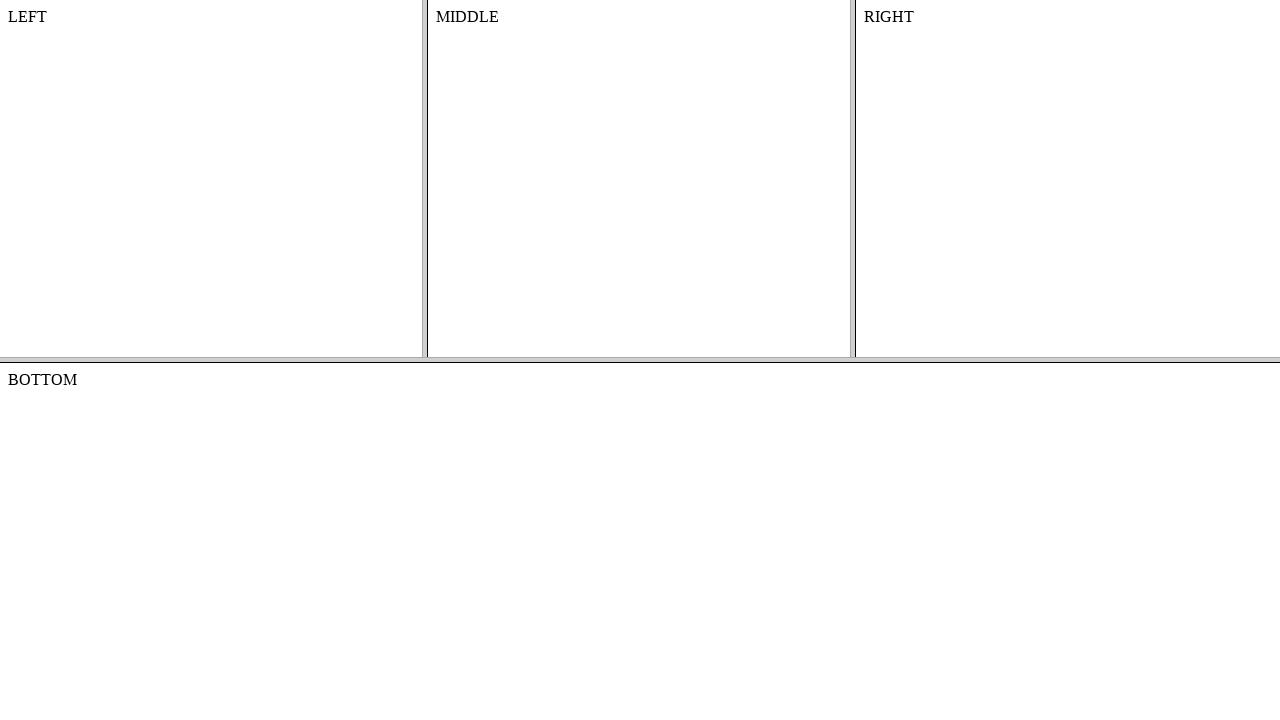

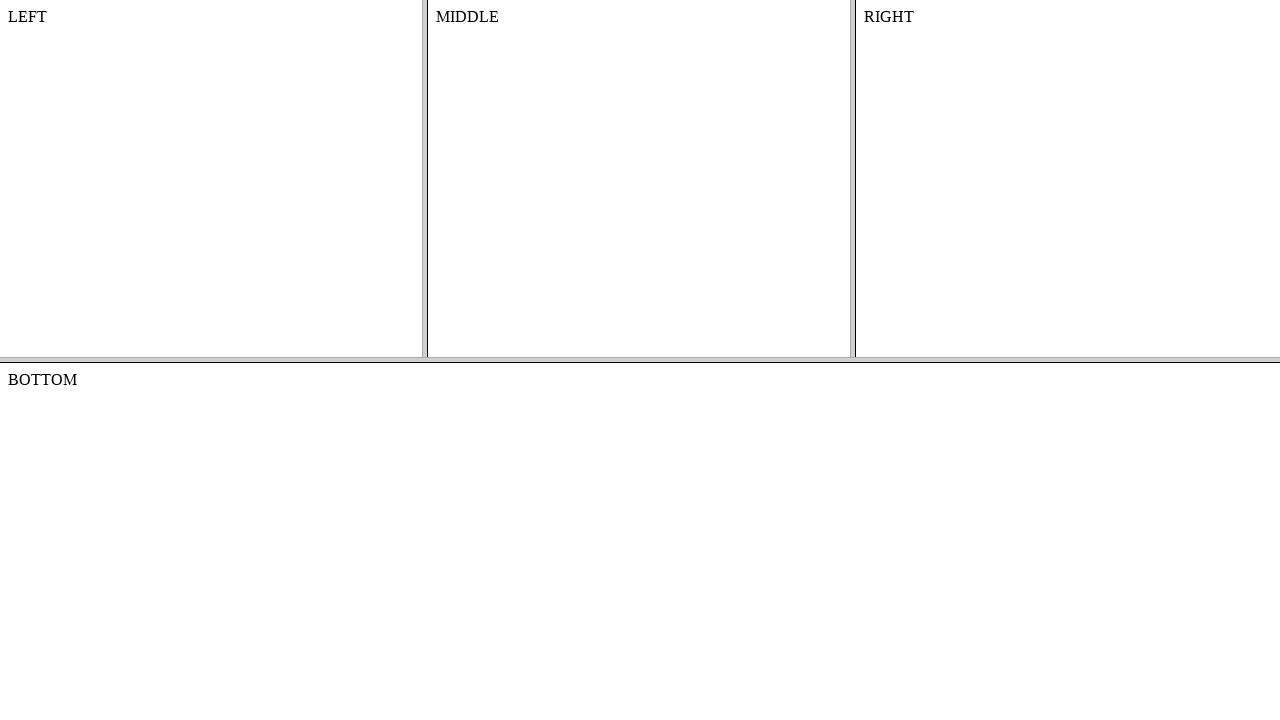